Tests the Edit option in a context menu by right-clicking an element and selecting Edit from the menu

Starting URL: https://swisnl.github.io/jQuery-contextMenu/demo.html

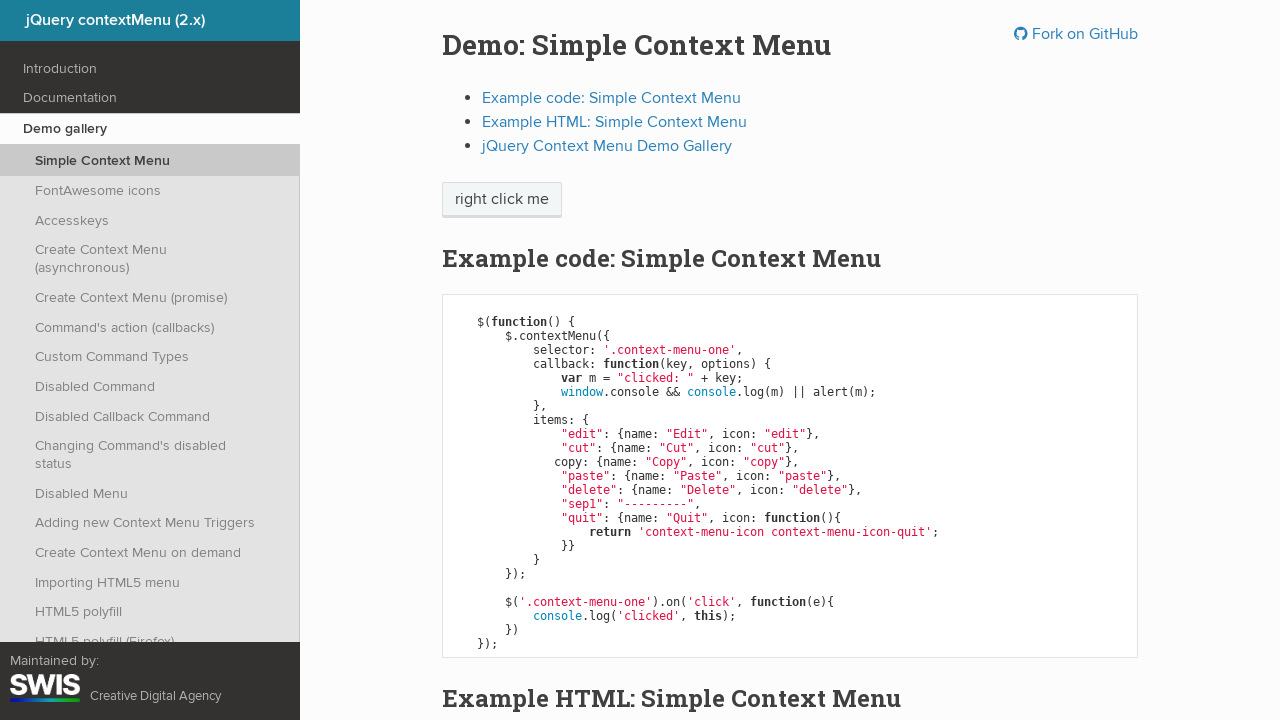

Right-clicked on 'right click me' element to open context menu at (502, 200) on //span[contains(text(), 'right click me')]
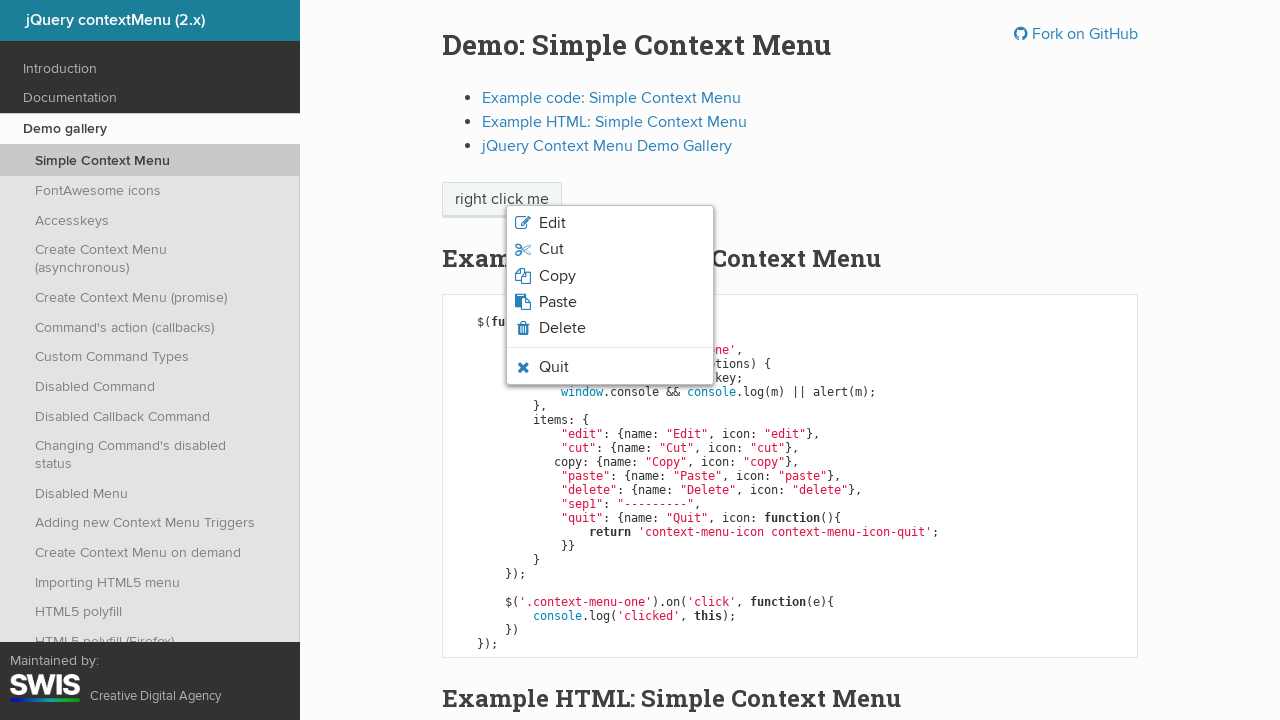

Clicked Edit option from context menu at (610, 223) on xpath=//li[contains(@class, 'icon-edit')]
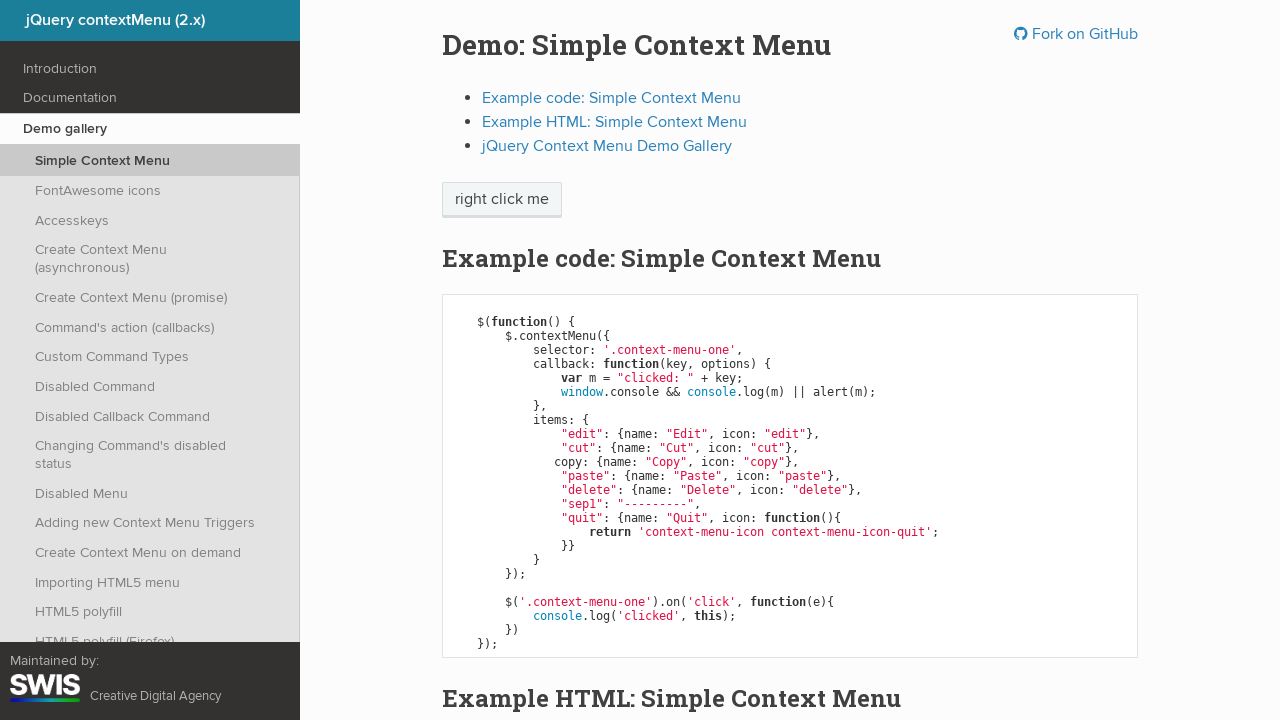

Set up dialog handler to accept alert dialogs
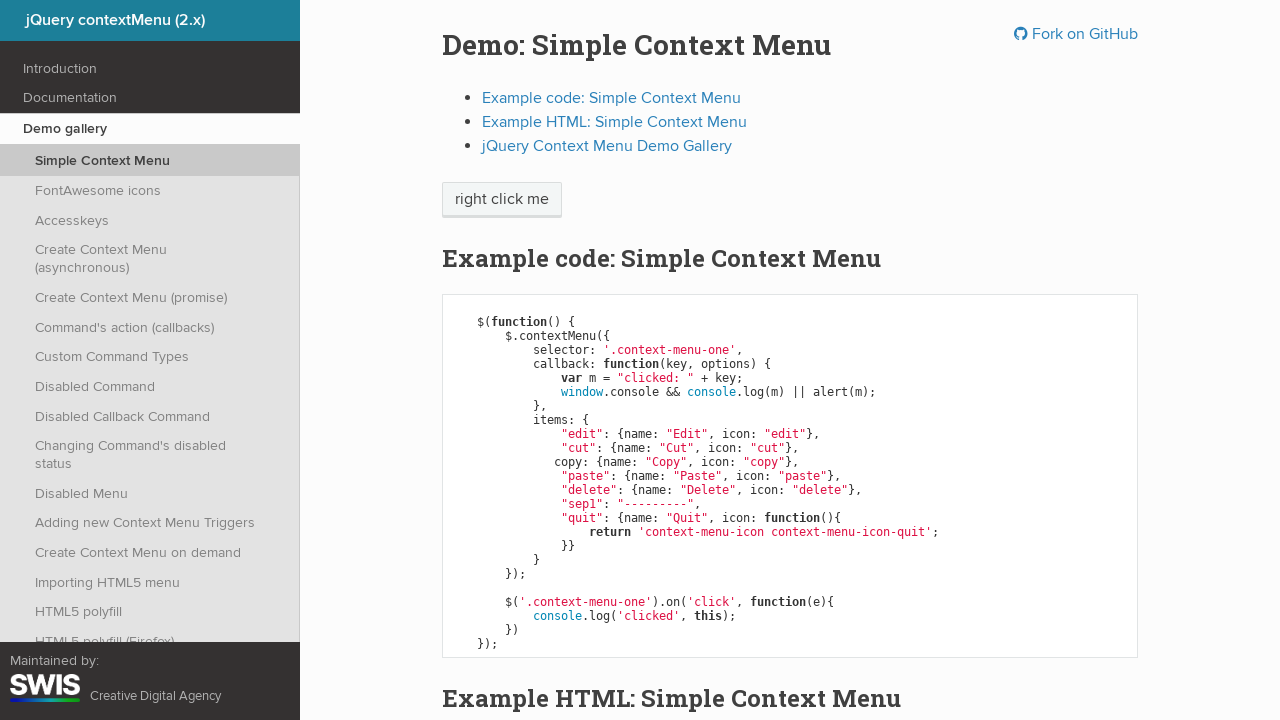

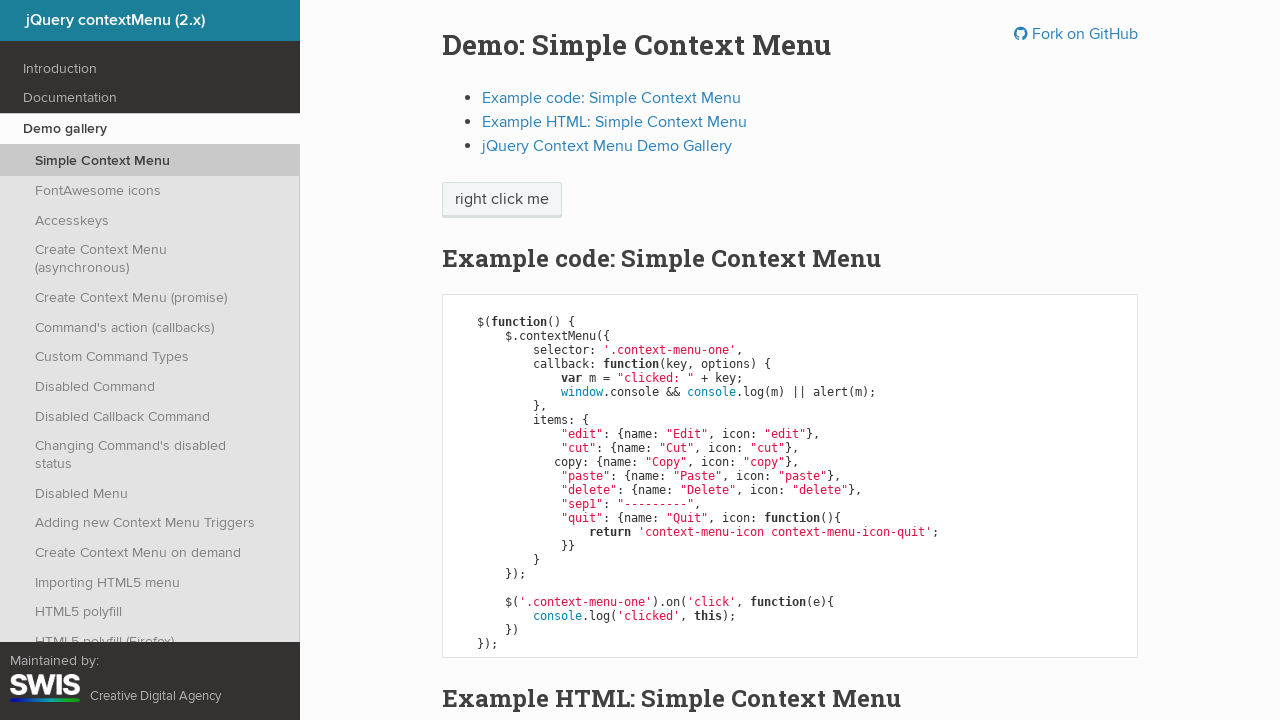